Tests handling a confirm JavaScript alert by clicking the trigger button, switching to the alert, and dismissing/canceling it

Starting URL: https://v1.training-support.net/selenium/javascript-alerts

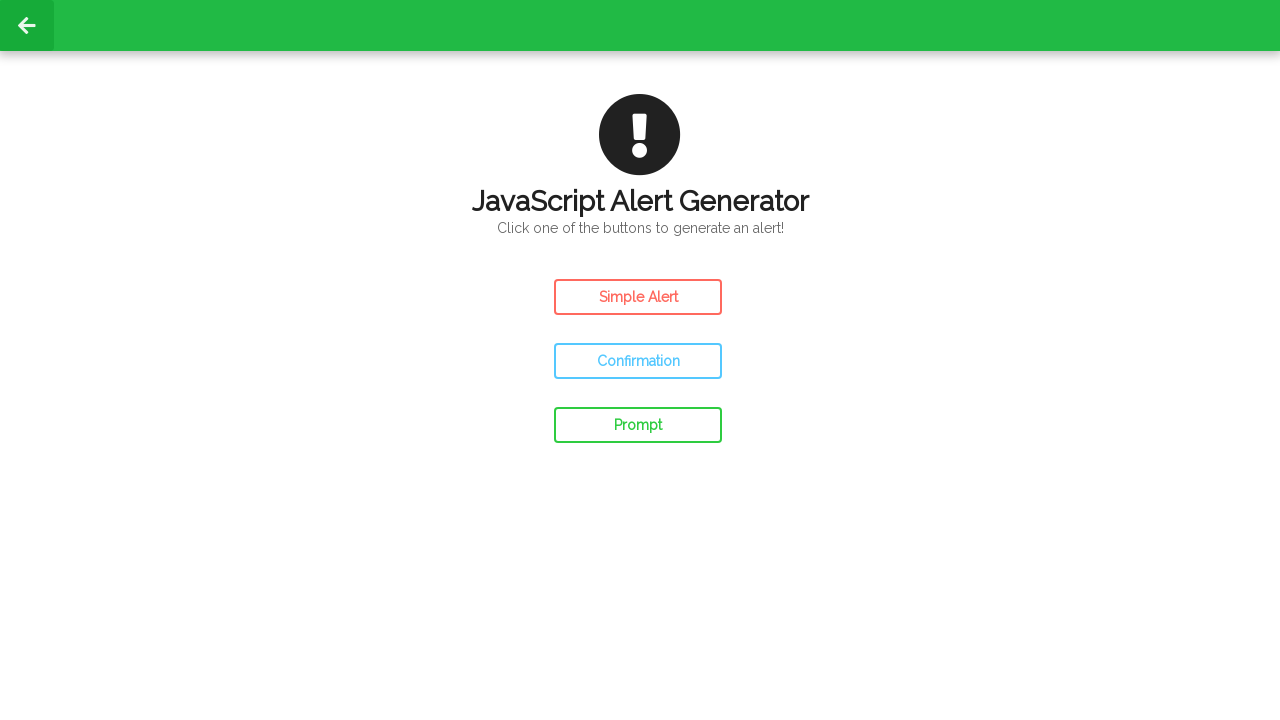

Set up dialog handler to dismiss confirm alerts
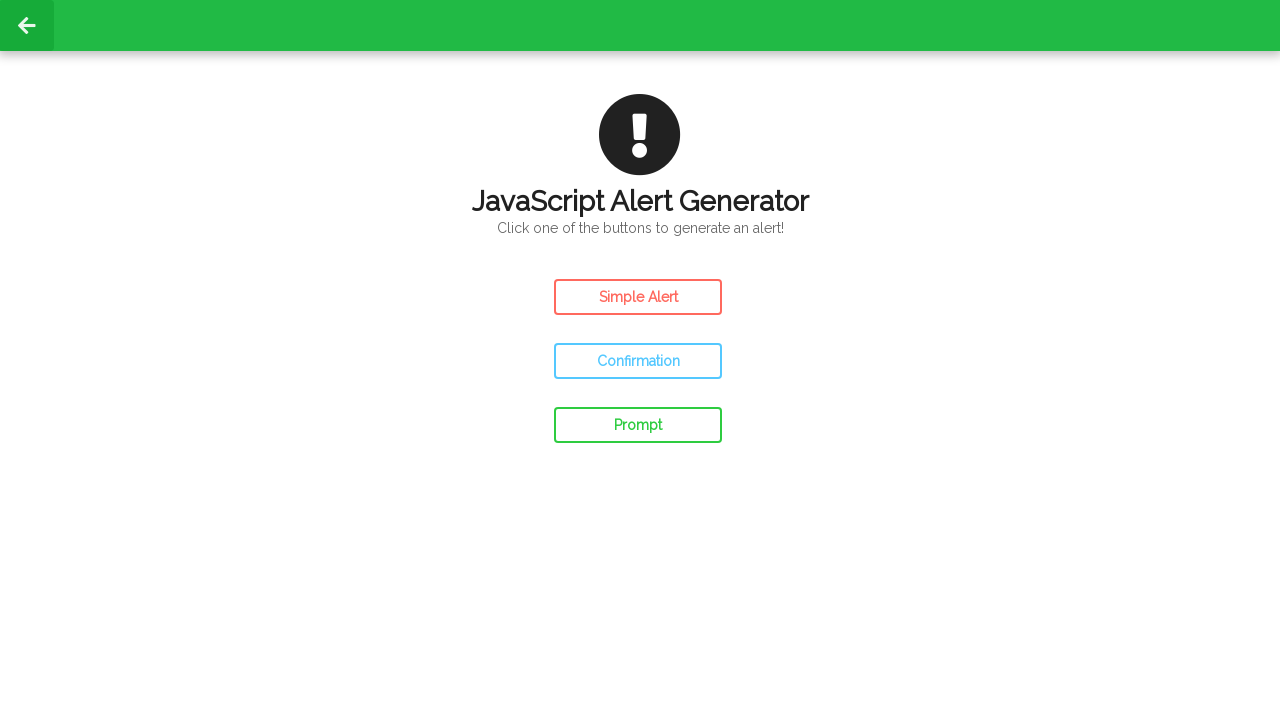

Clicked the Confirm Alert button at (638, 361) on #confirm
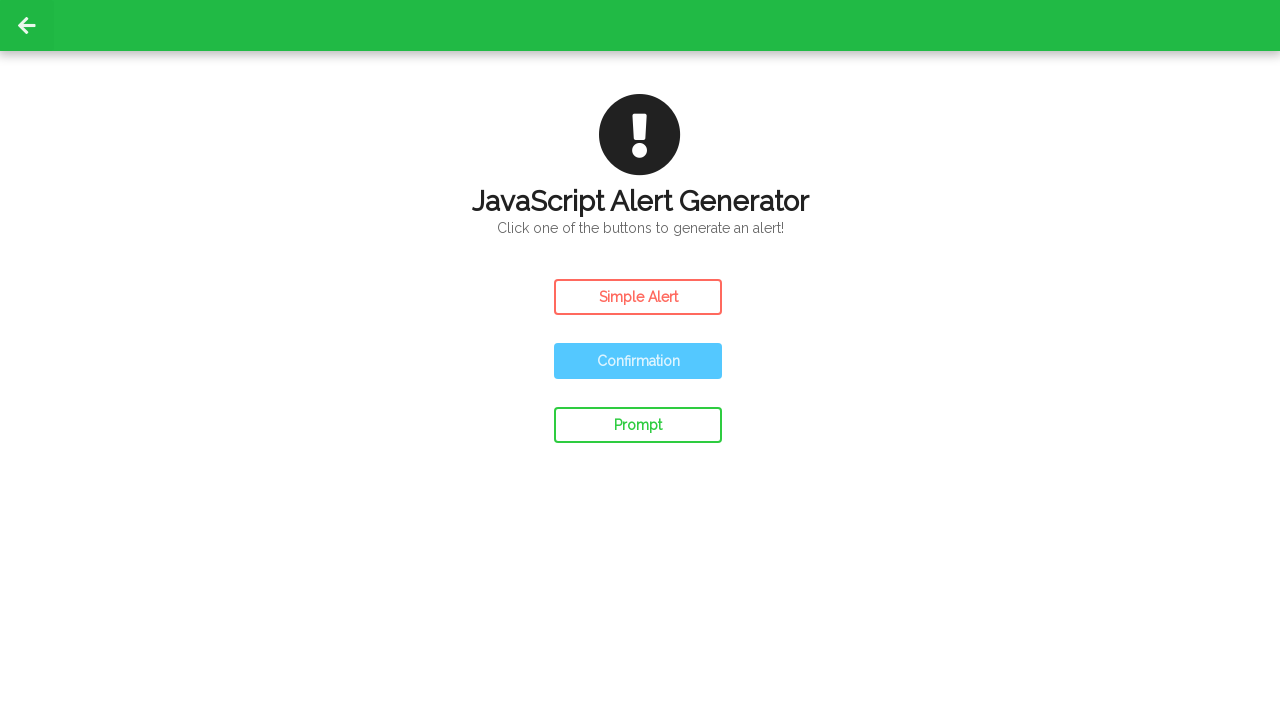

Waited for alert interaction to complete
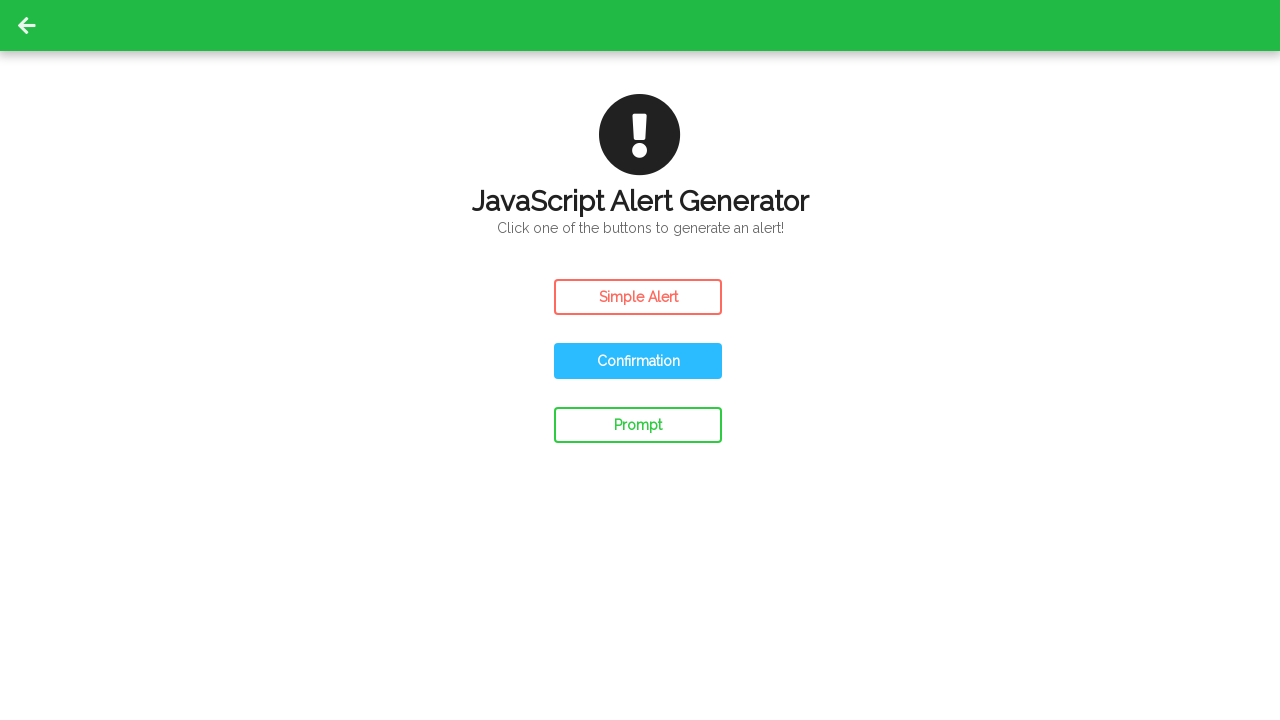

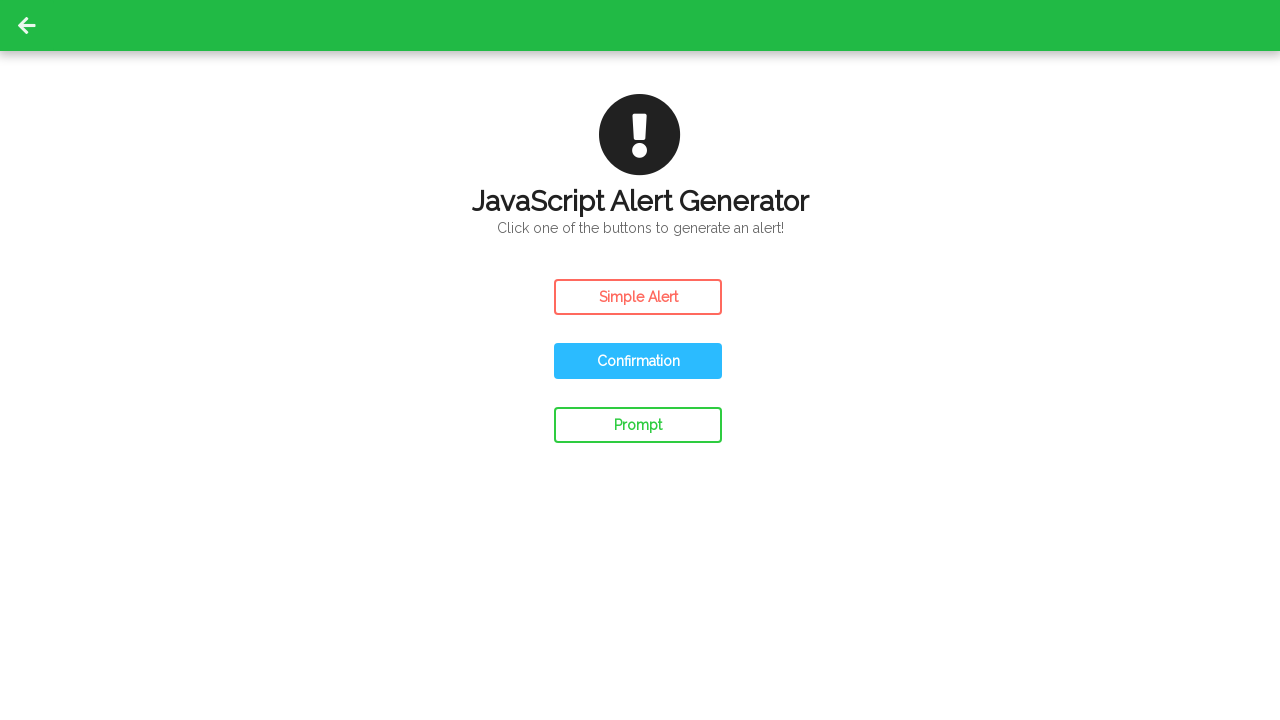